Tests handling a JavaScript prompt alert by accepting it with text input when triggered by a button click

Starting URL: https://www.qa-practice.com/elements/alert/prompt

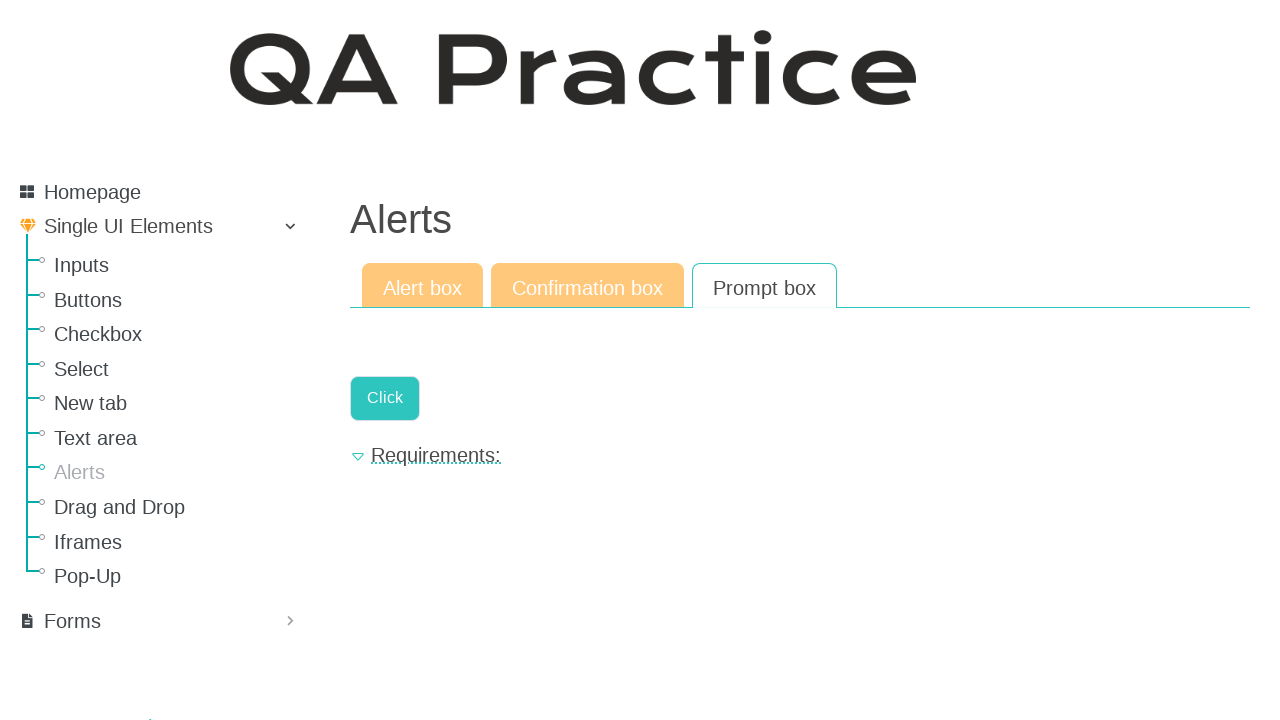

Set up dialog handler to accept prompt alert with text input 'test input text'
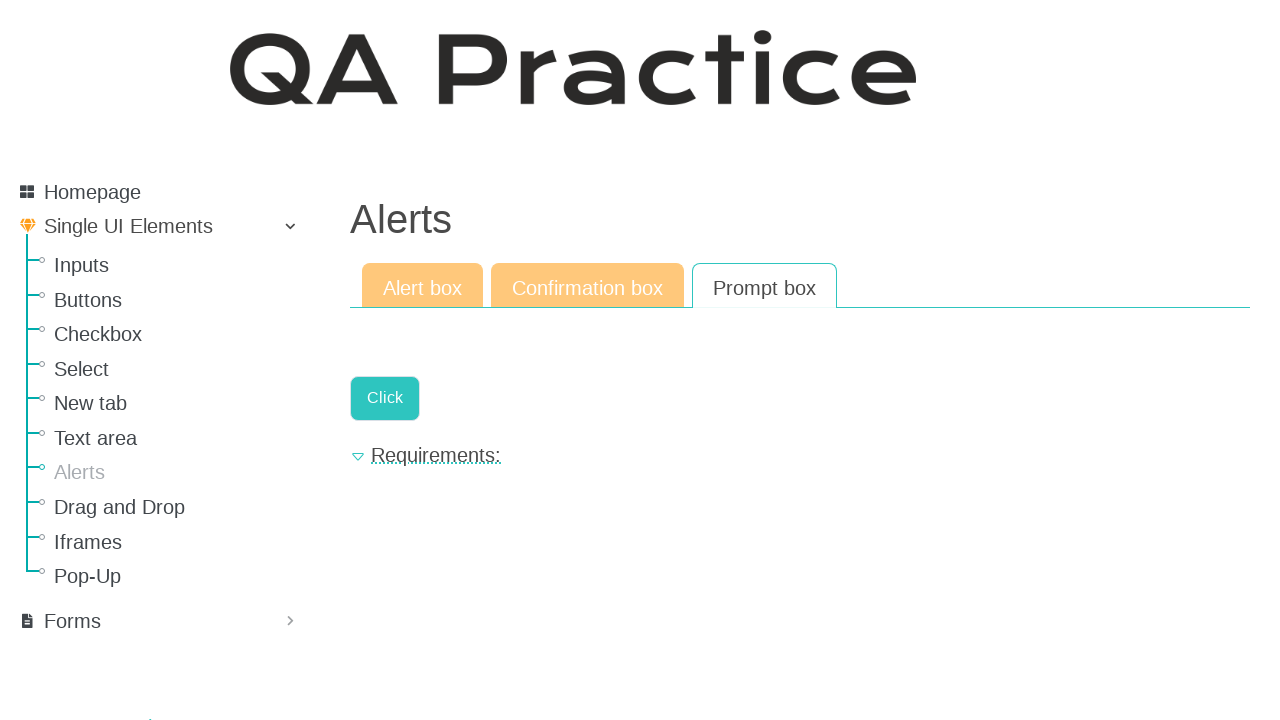

Clicked the button to trigger the prompt alert at (385, 398) on internal:role=link[name="Click"i]
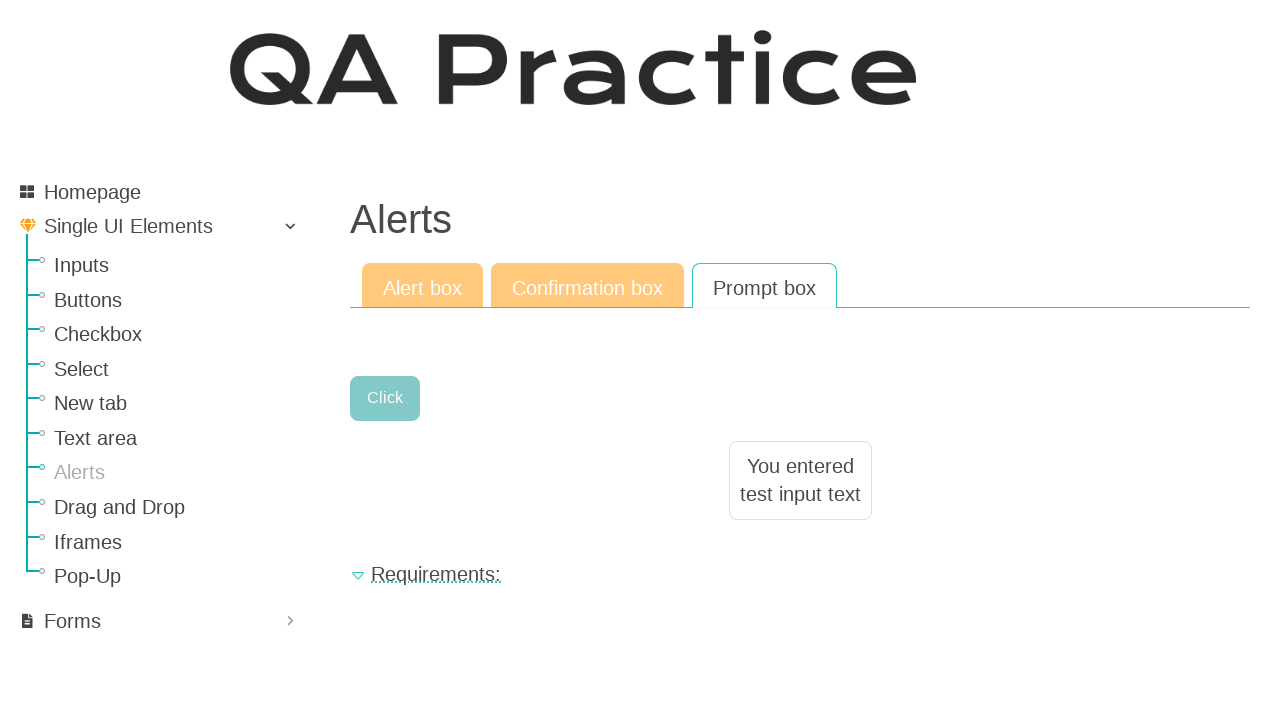

Waited 1 second for page to process alert response
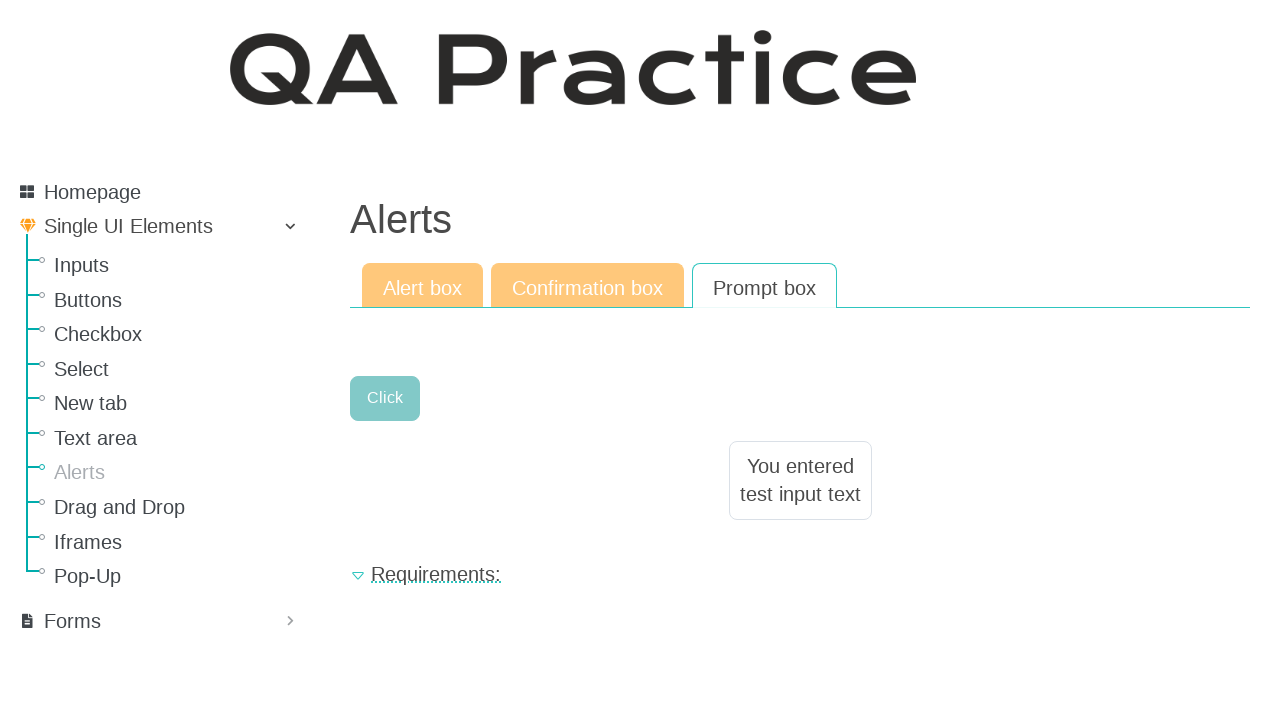

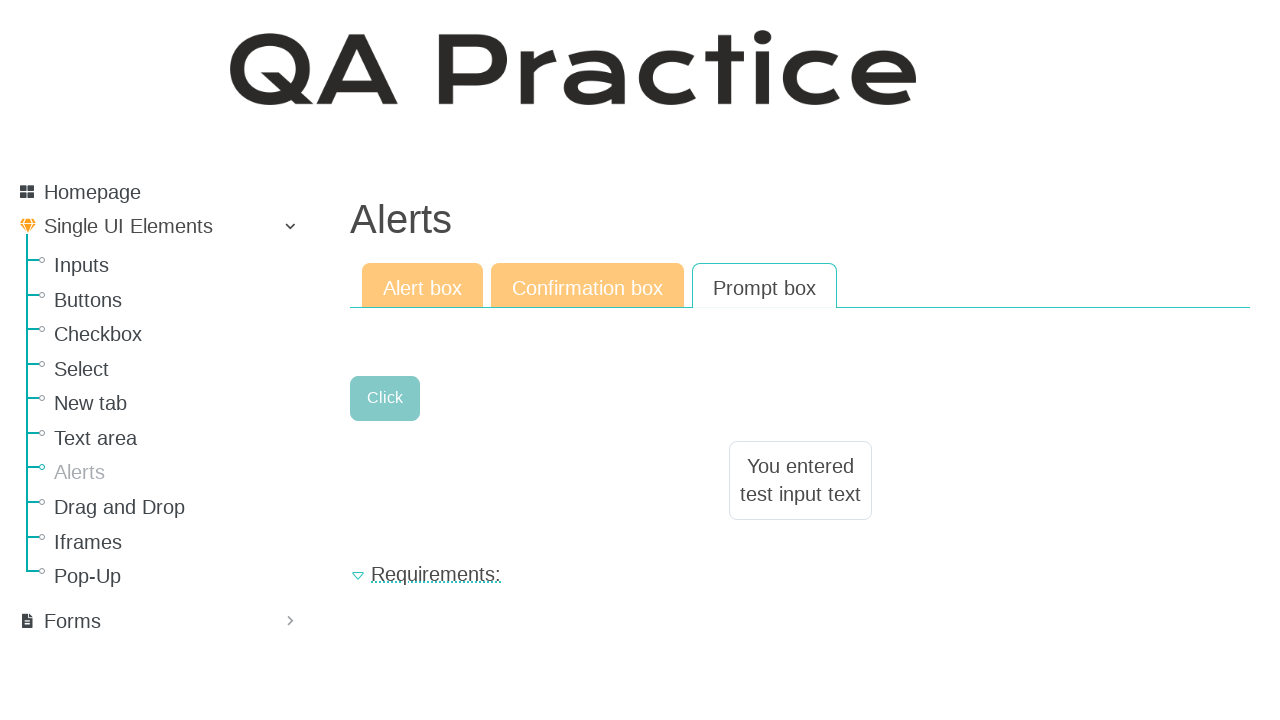